Tests displaying all items using the All filter after filtering.

Starting URL: https://demo.playwright.dev/todomvc

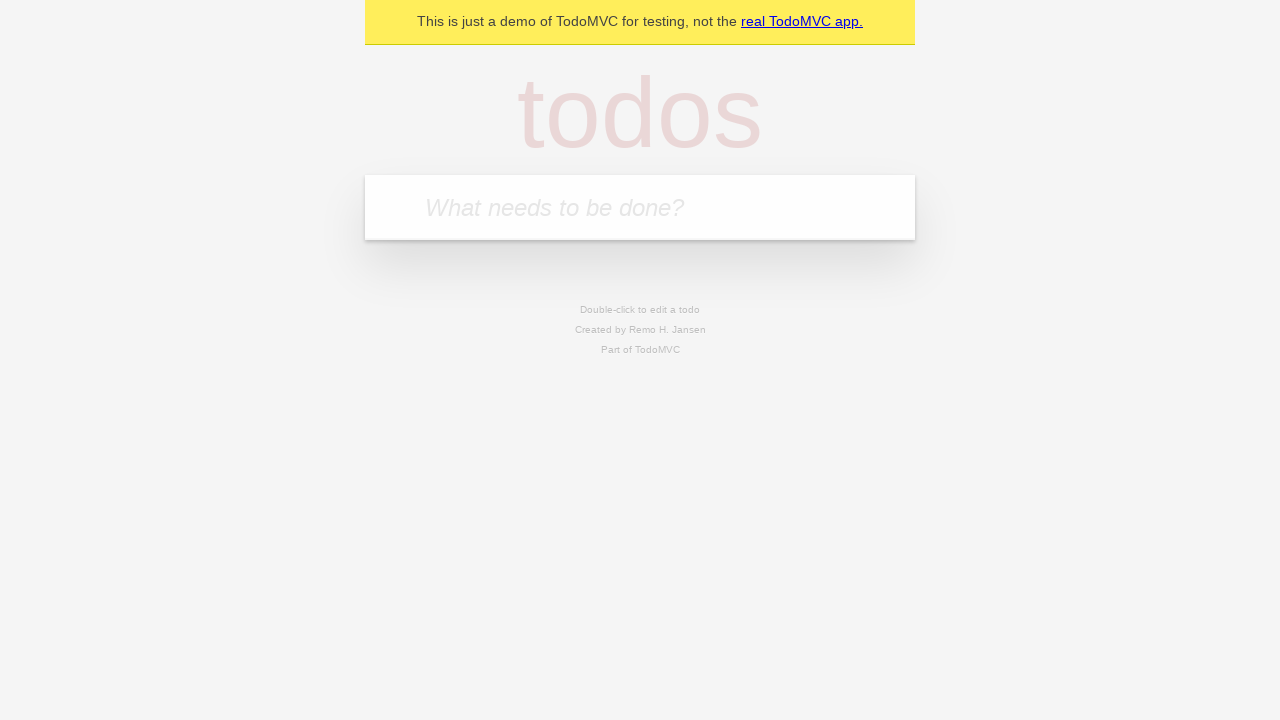

Filled todo input with 'buy some cheese' on internal:attr=[placeholder="What needs to be done?"i]
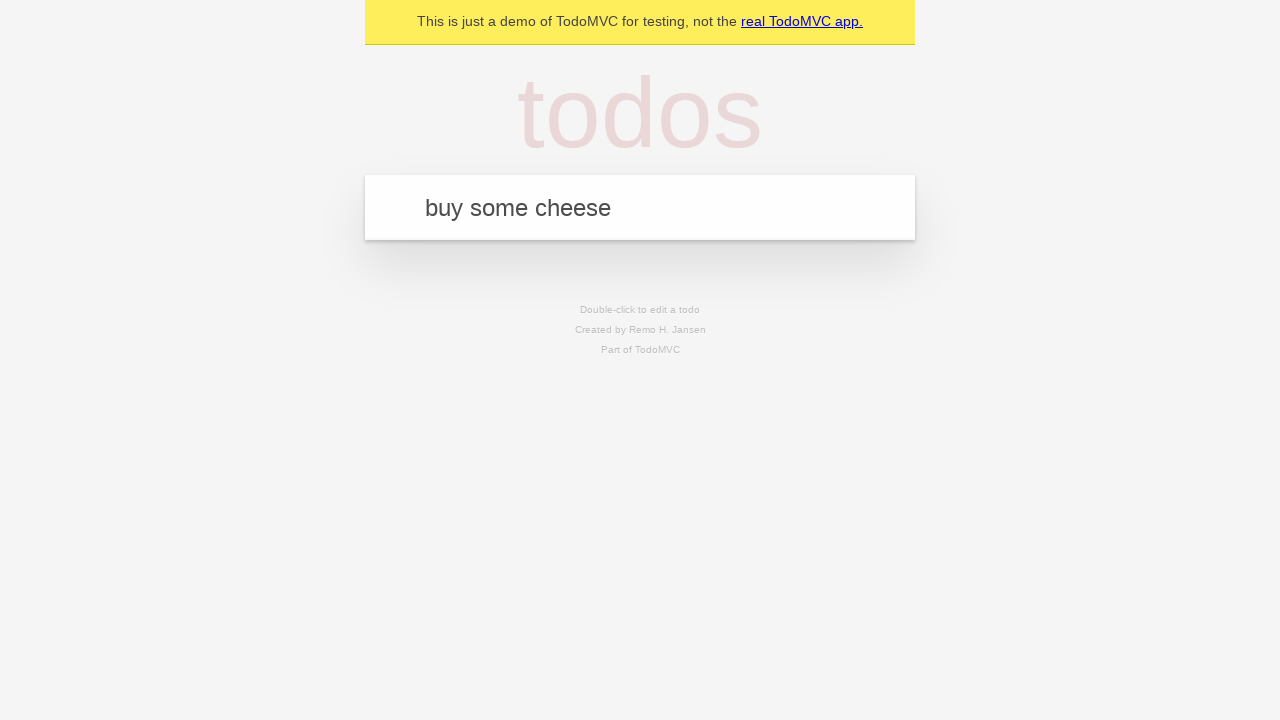

Pressed Enter to create first todo item on internal:attr=[placeholder="What needs to be done?"i]
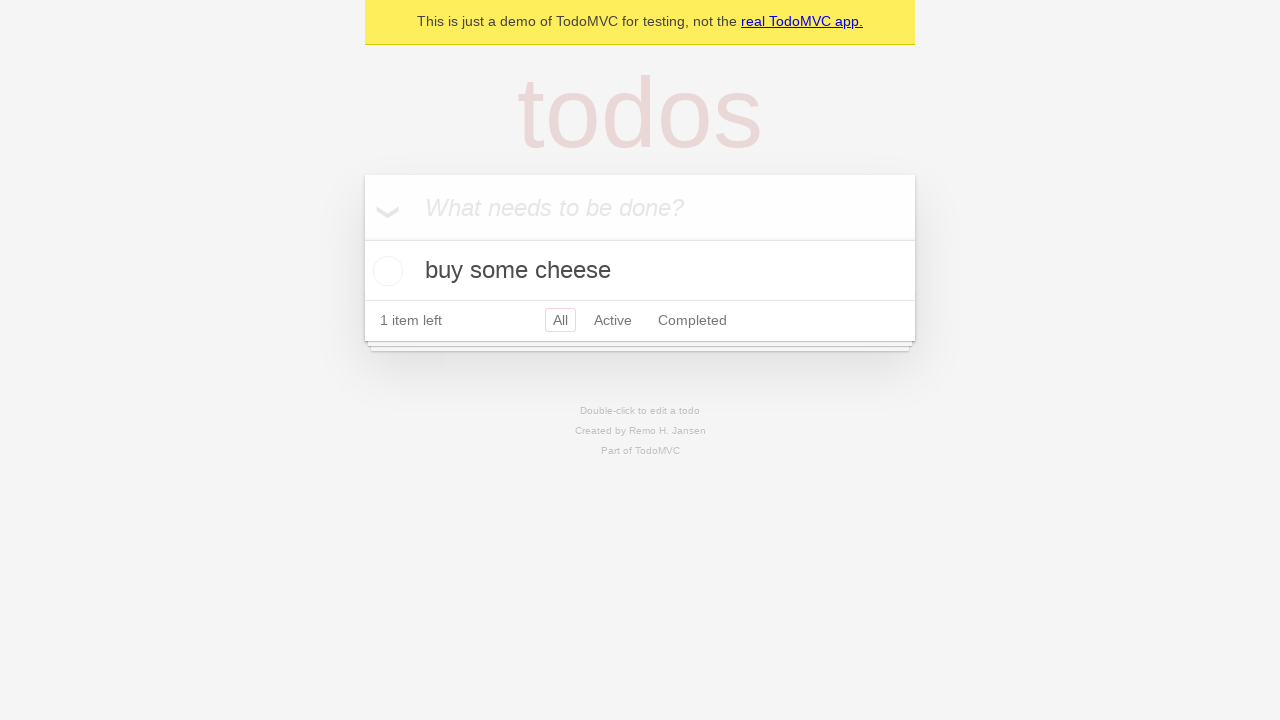

Filled todo input with 'feed the cat' on internal:attr=[placeholder="What needs to be done?"i]
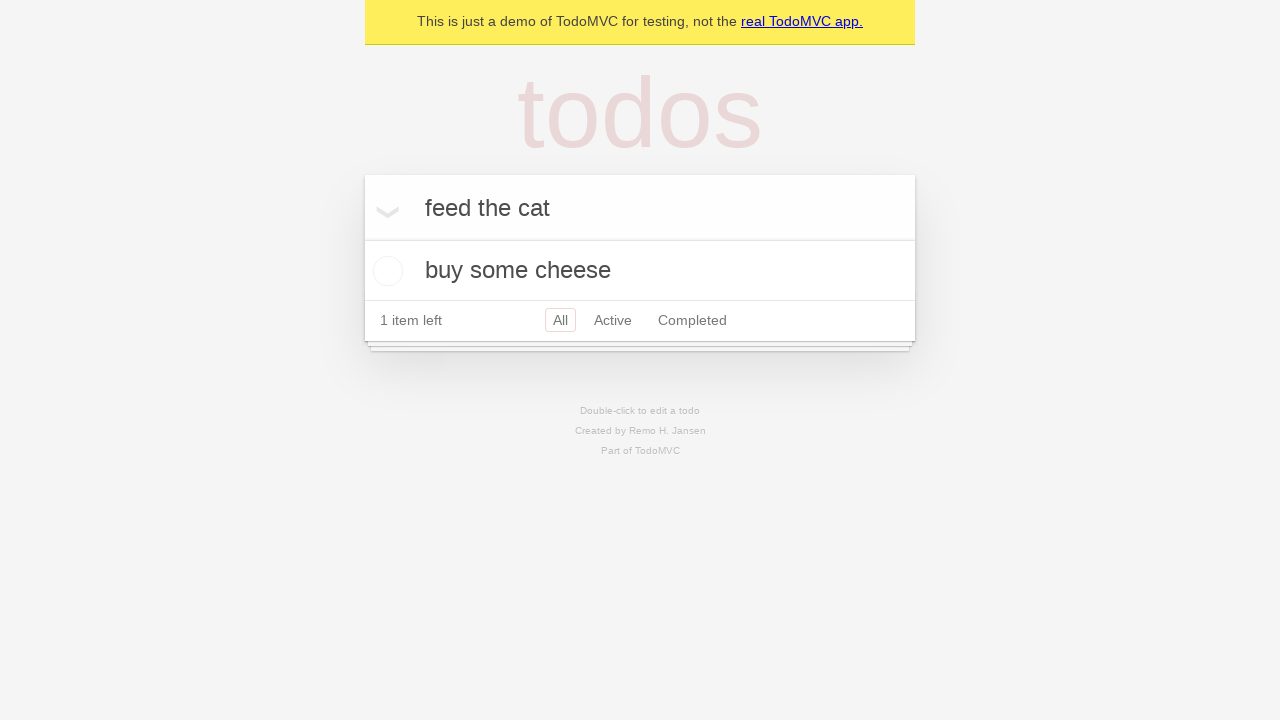

Pressed Enter to create second todo item on internal:attr=[placeholder="What needs to be done?"i]
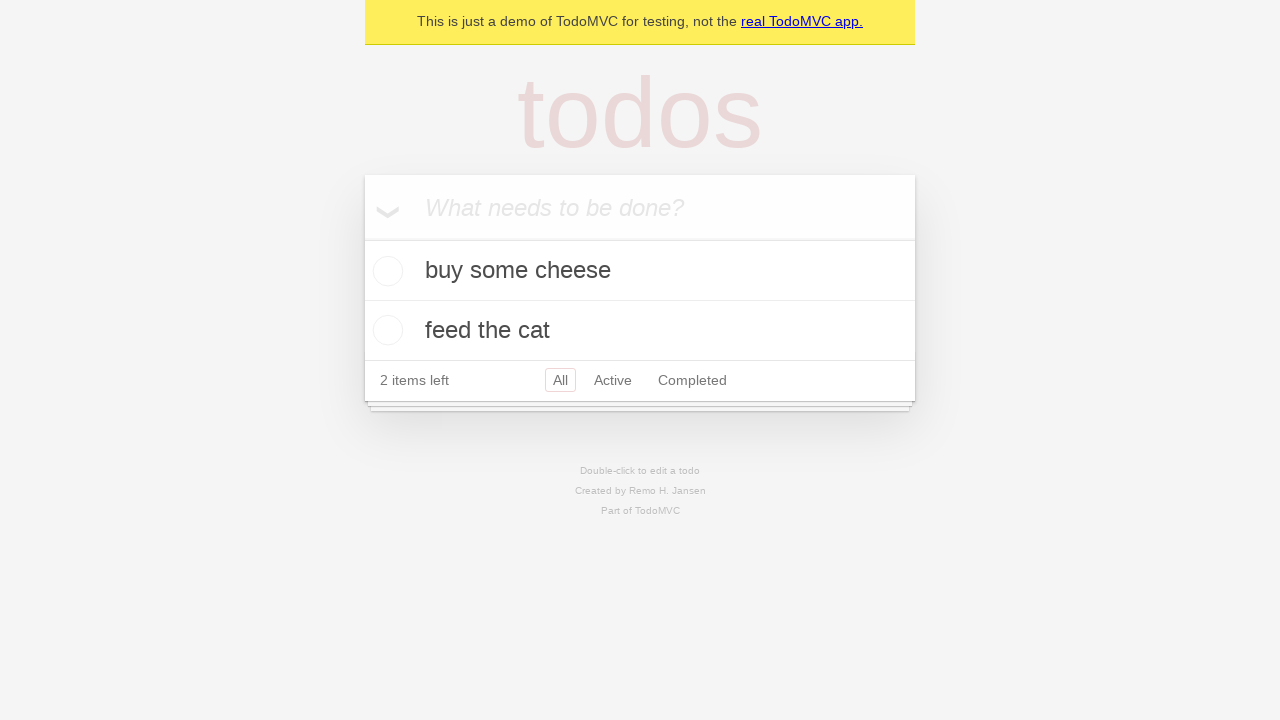

Filled todo input with 'book a doctors appointment' on internal:attr=[placeholder="What needs to be done?"i]
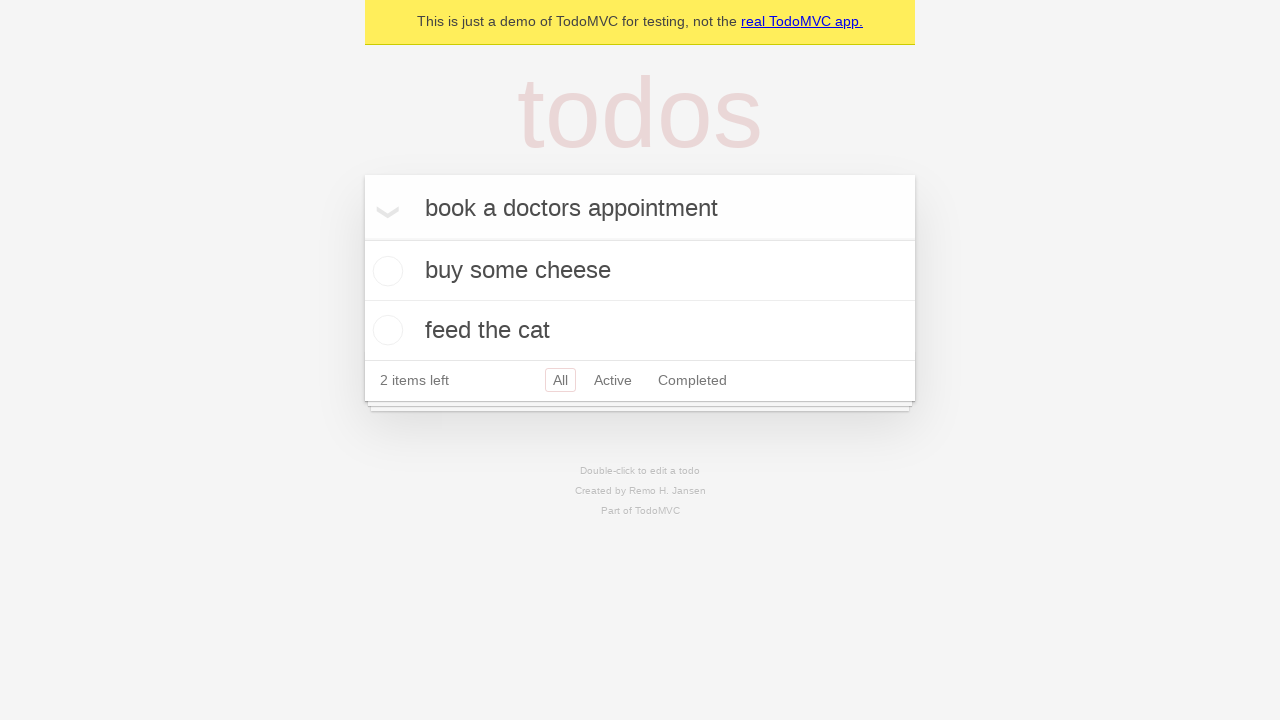

Pressed Enter to create third todo item on internal:attr=[placeholder="What needs to be done?"i]
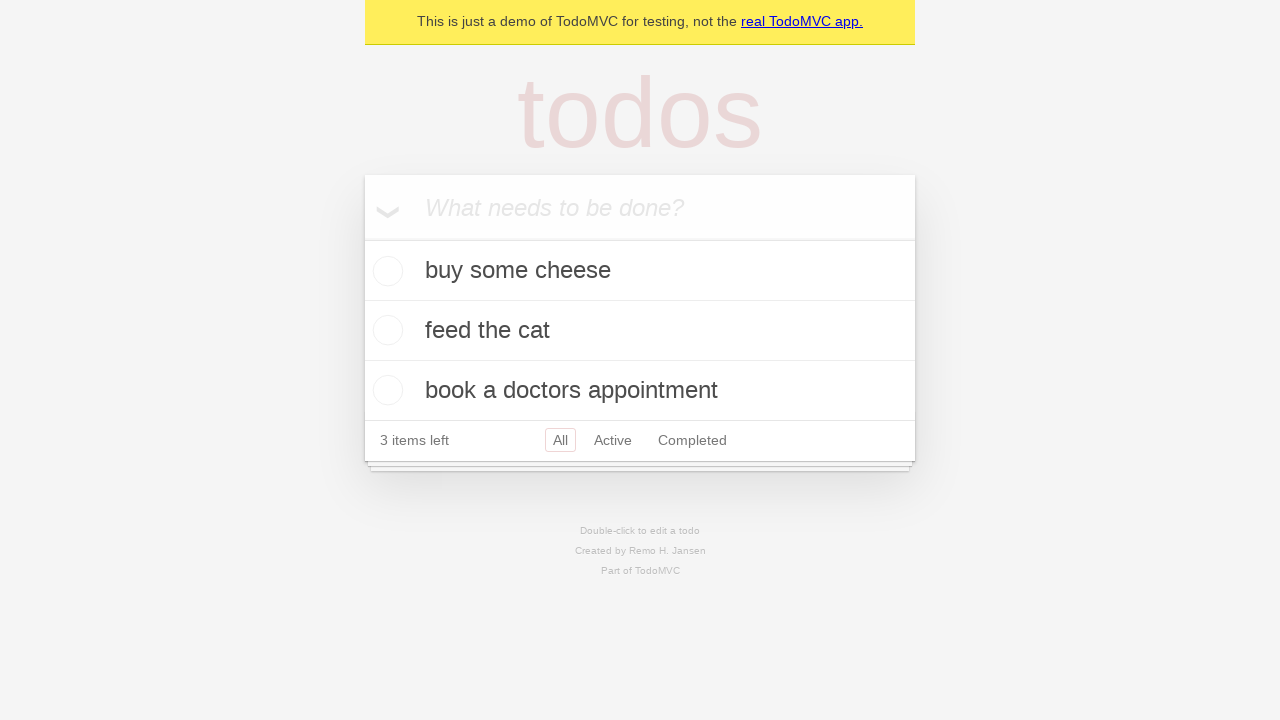

Checked the second todo item at (385, 330) on internal:testid=[data-testid="todo-item"s] >> nth=1 >> internal:role=checkbox
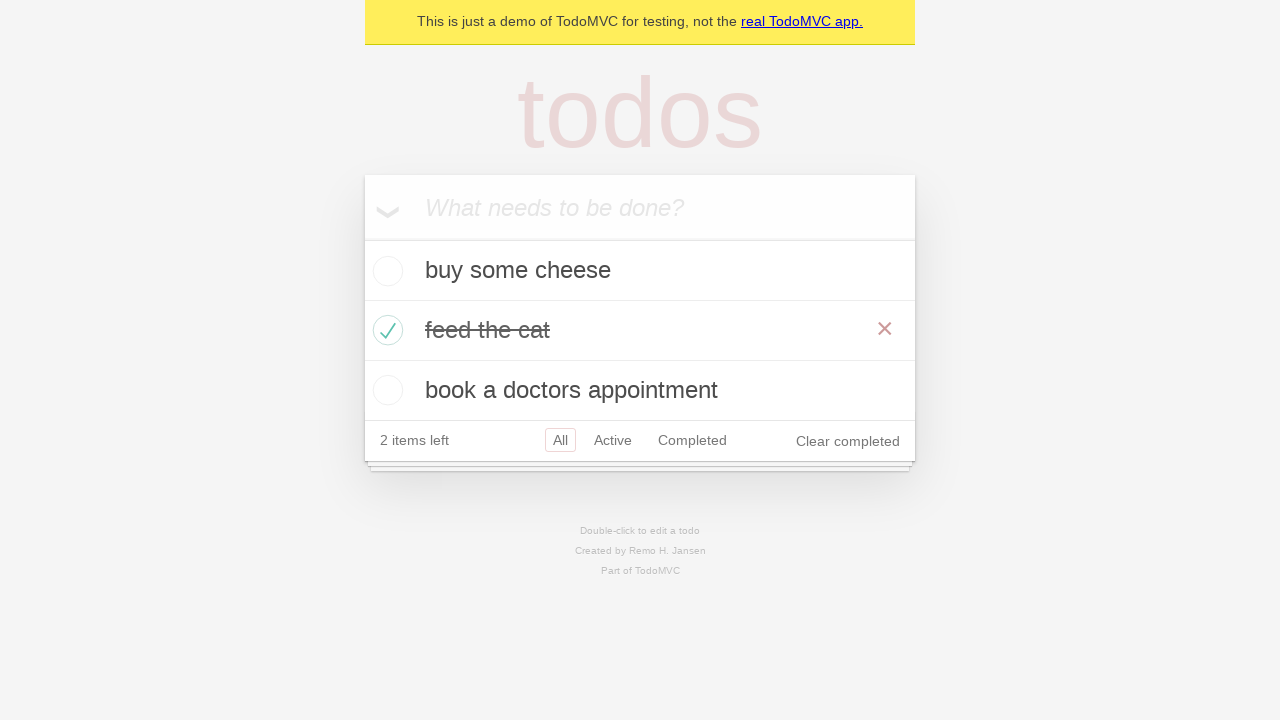

Clicked the Active filter at (613, 440) on internal:role=link[name="Active"i]
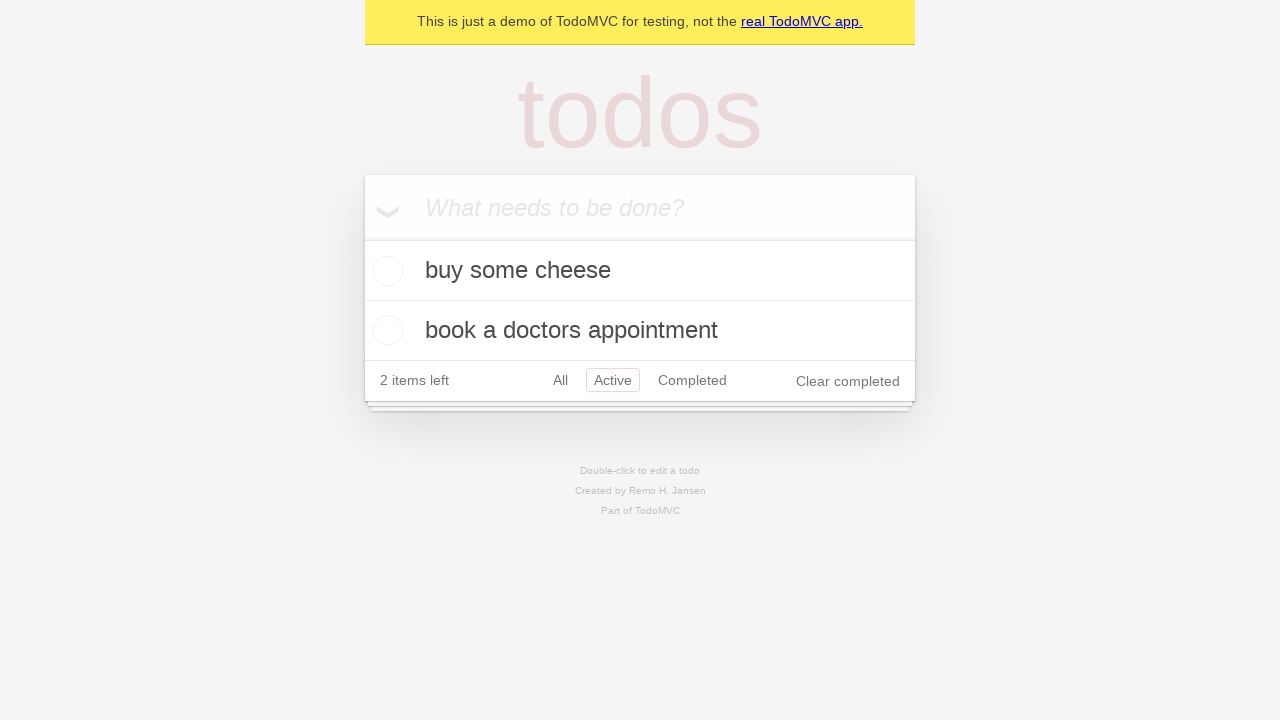

Clicked the Completed filter at (692, 380) on internal:role=link[name="Completed"i]
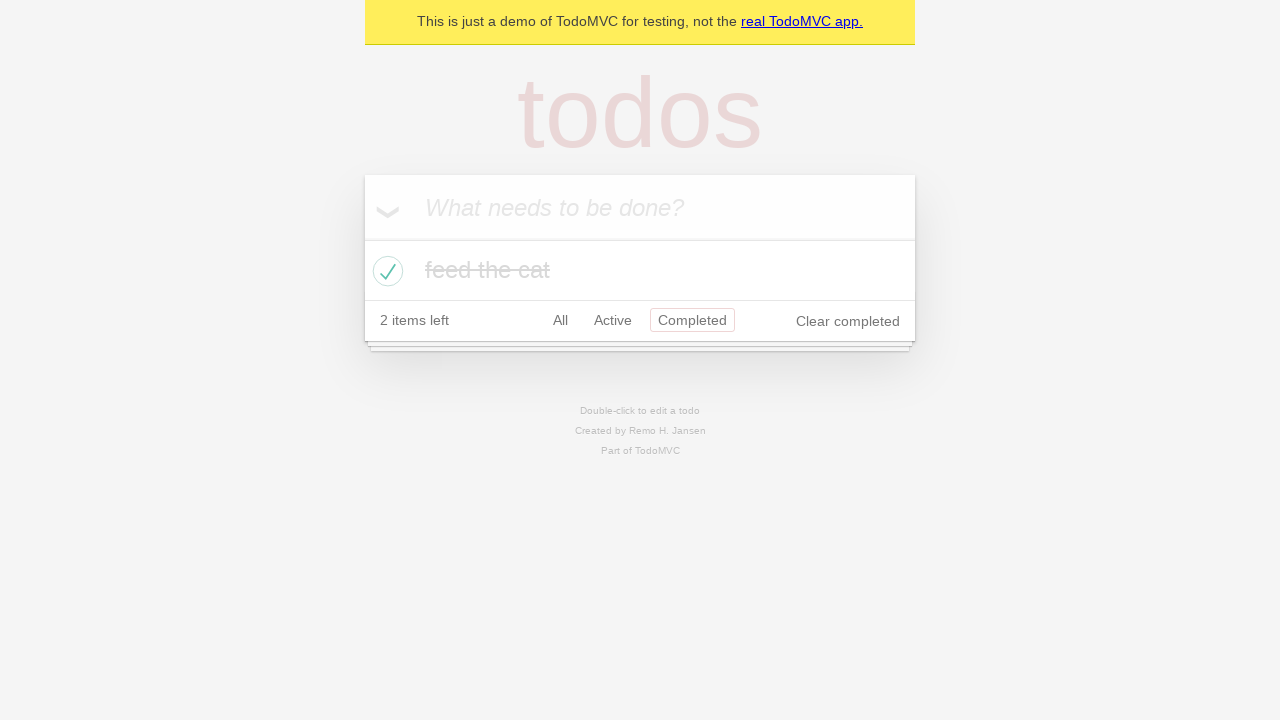

Clicked the All filter to display all items at (560, 320) on internal:role=link[name="All"i]
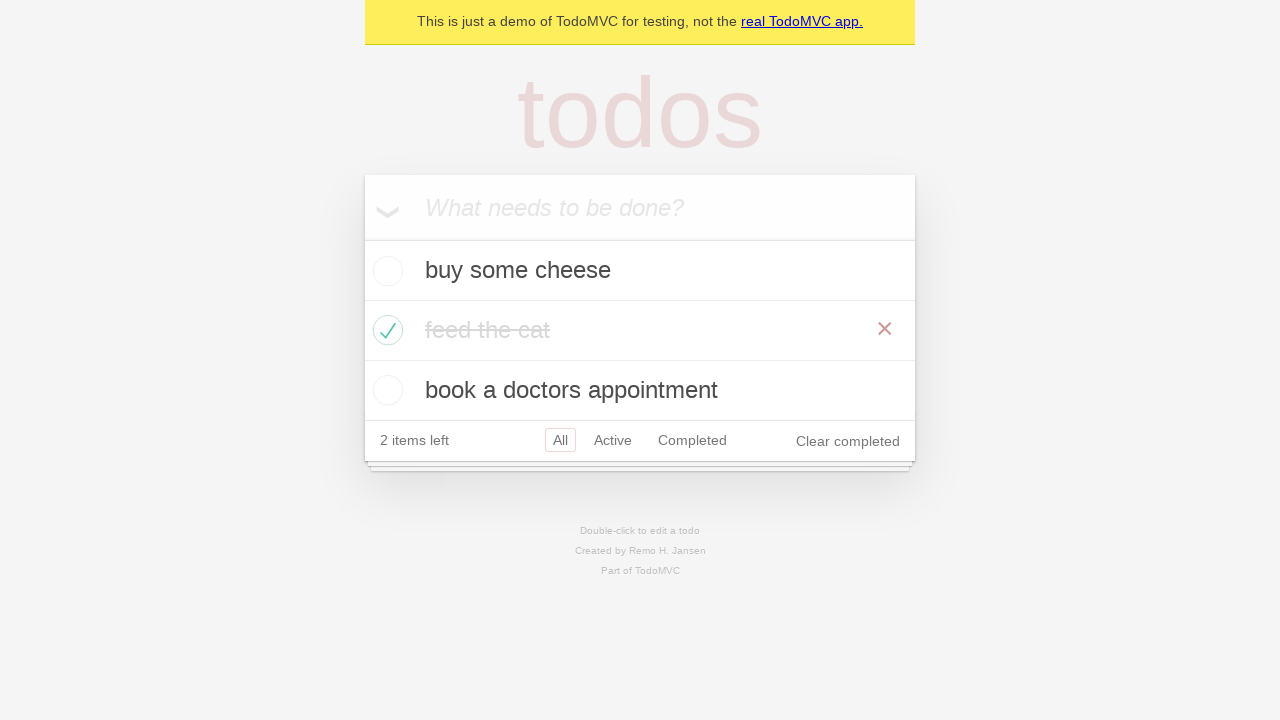

All todo items loaded and visible
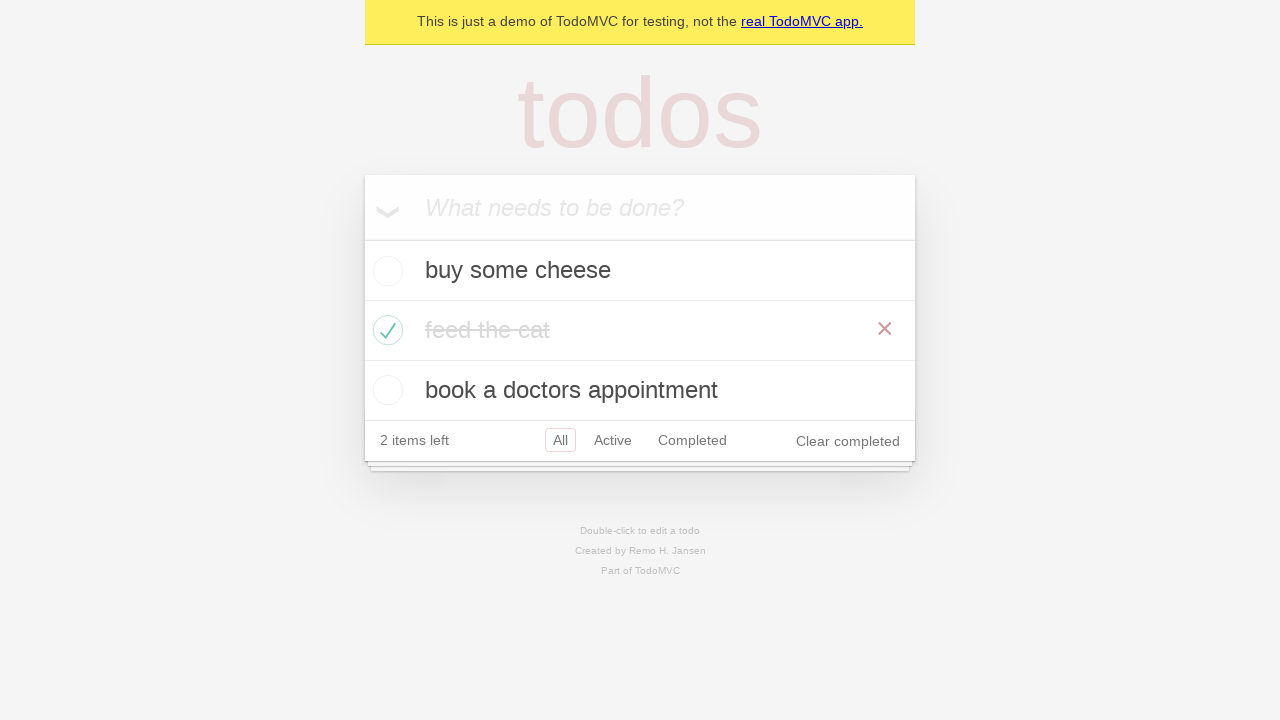

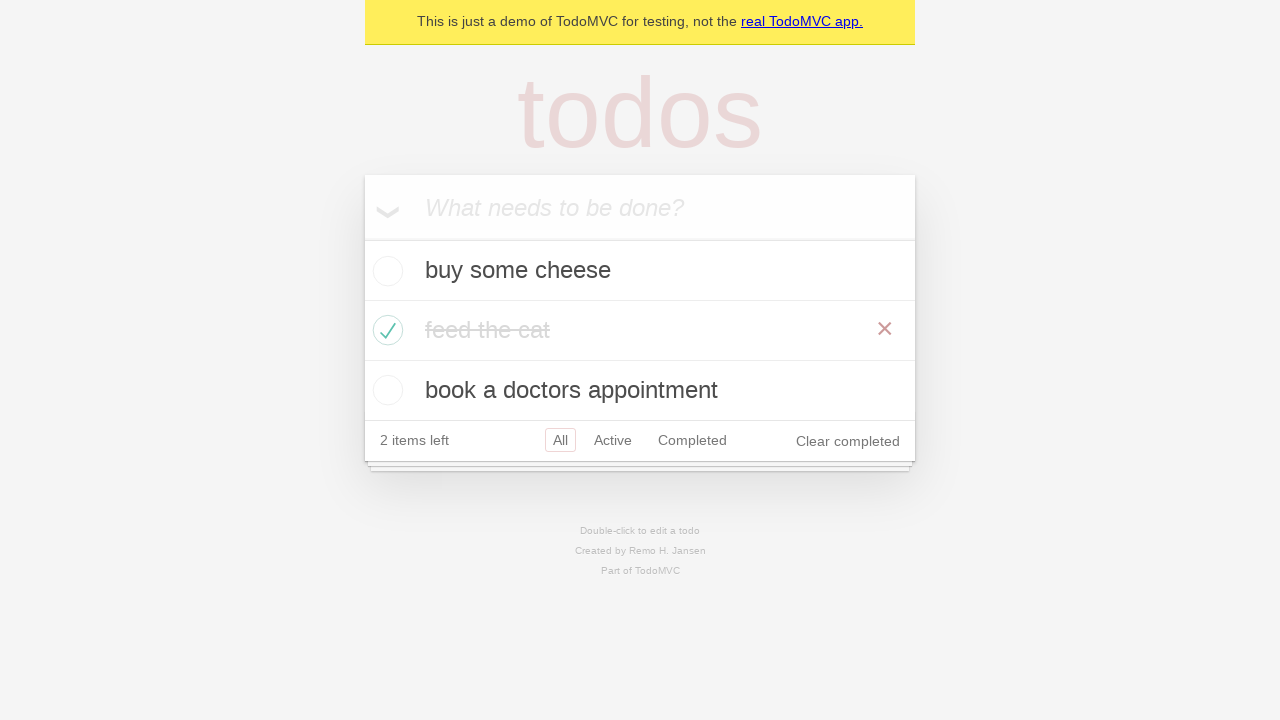